Tests an e-commerce site by searching for products, adding items to cart based on product name, and proceeding through checkout flow

Starting URL: https://rahulshettyacademy.com/seleniumPractise/#/

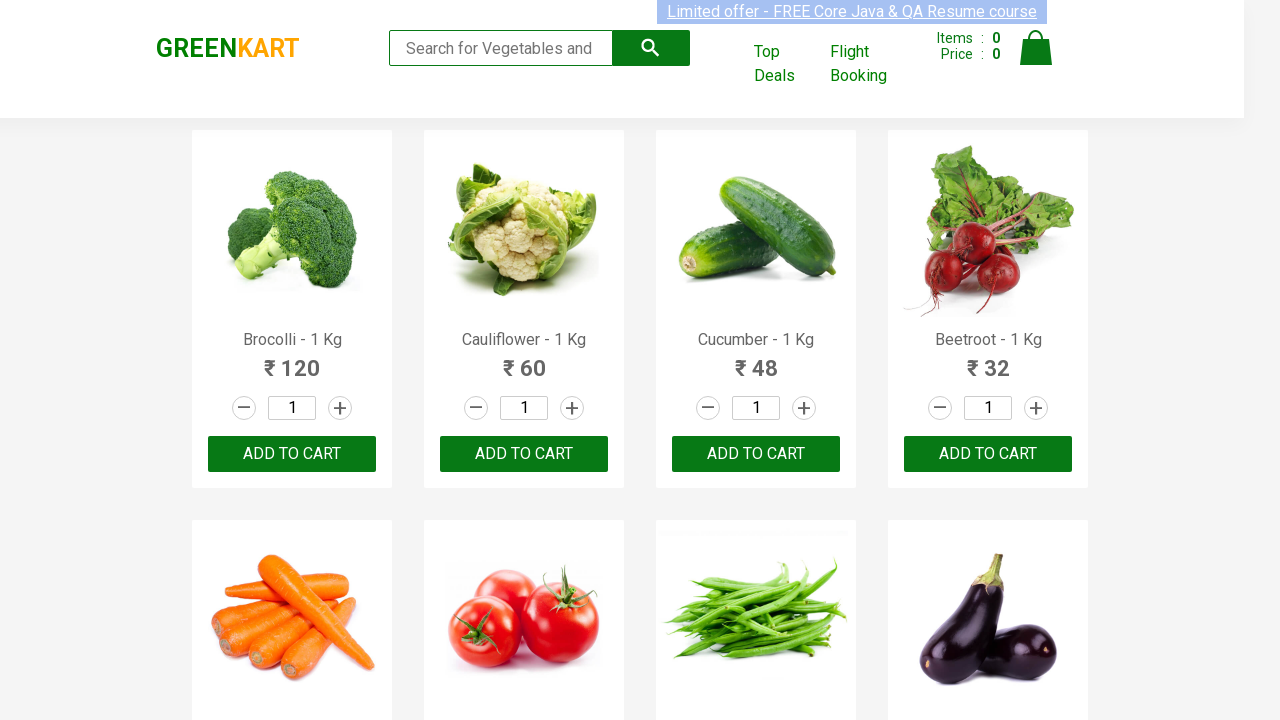

Filled search field with 'ca' to search for products on .search-keyword
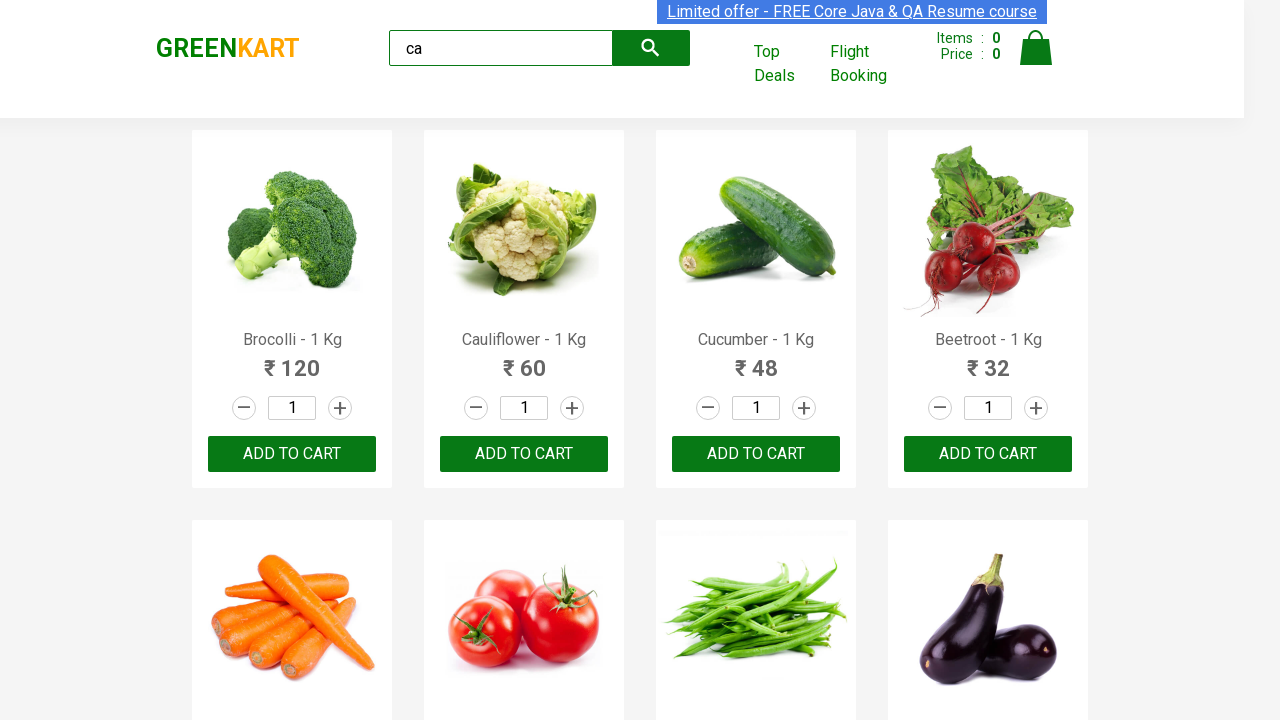

Waited 1000ms for search results to load
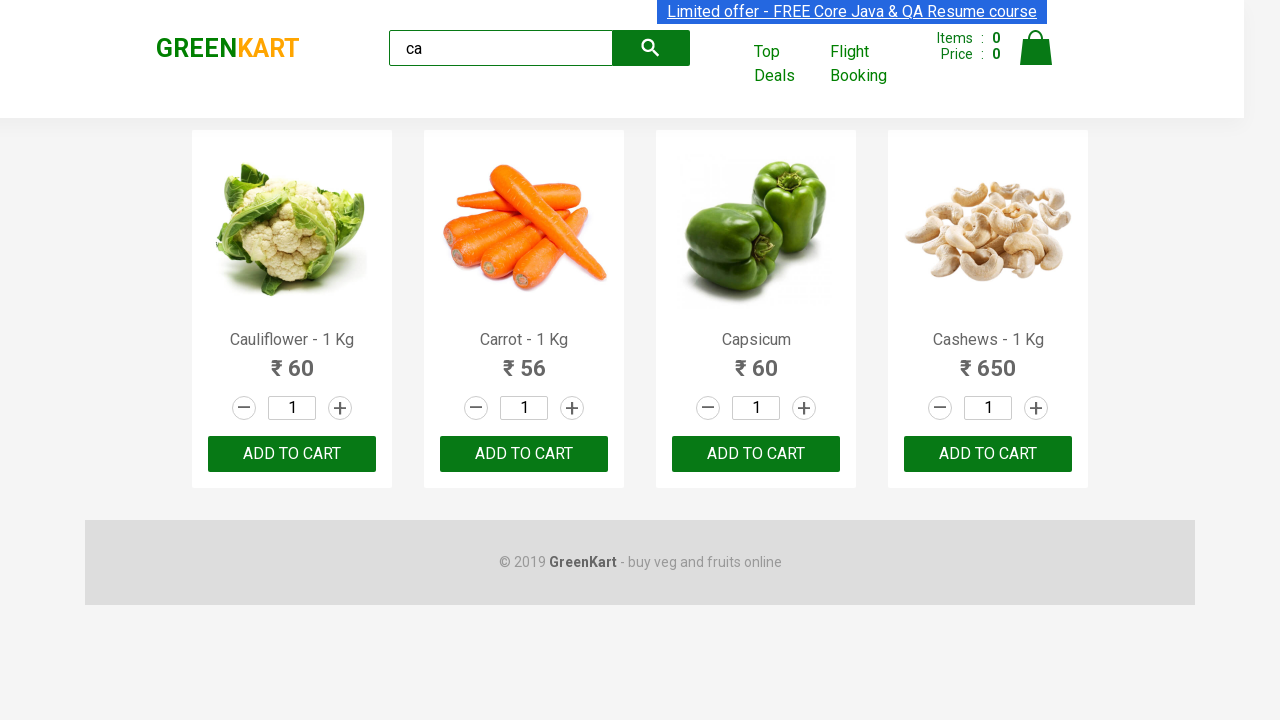

Clicked ADD TO CART for the second product in search results at (524, 454) on .products .product >> nth=1 >> text=ADD TO CART
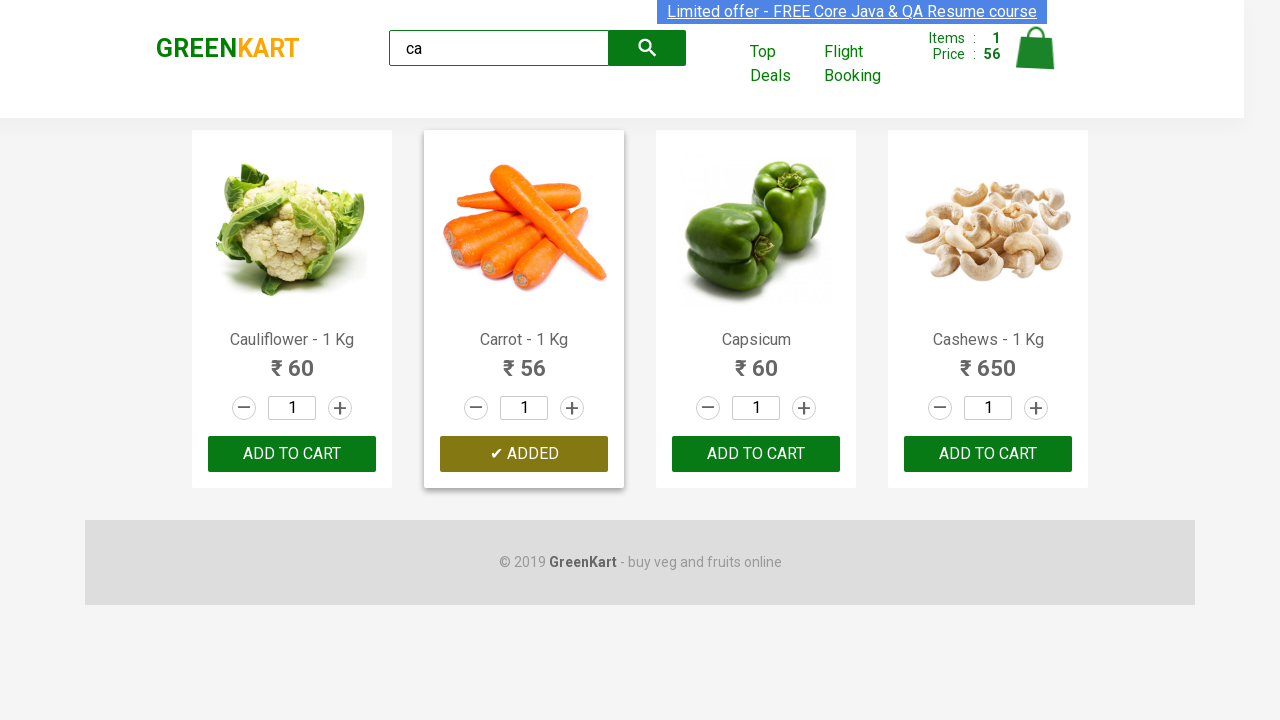

Found and clicked ADD TO CART for Cashews product at (988, 454) on .products .product >> nth=3 >> button
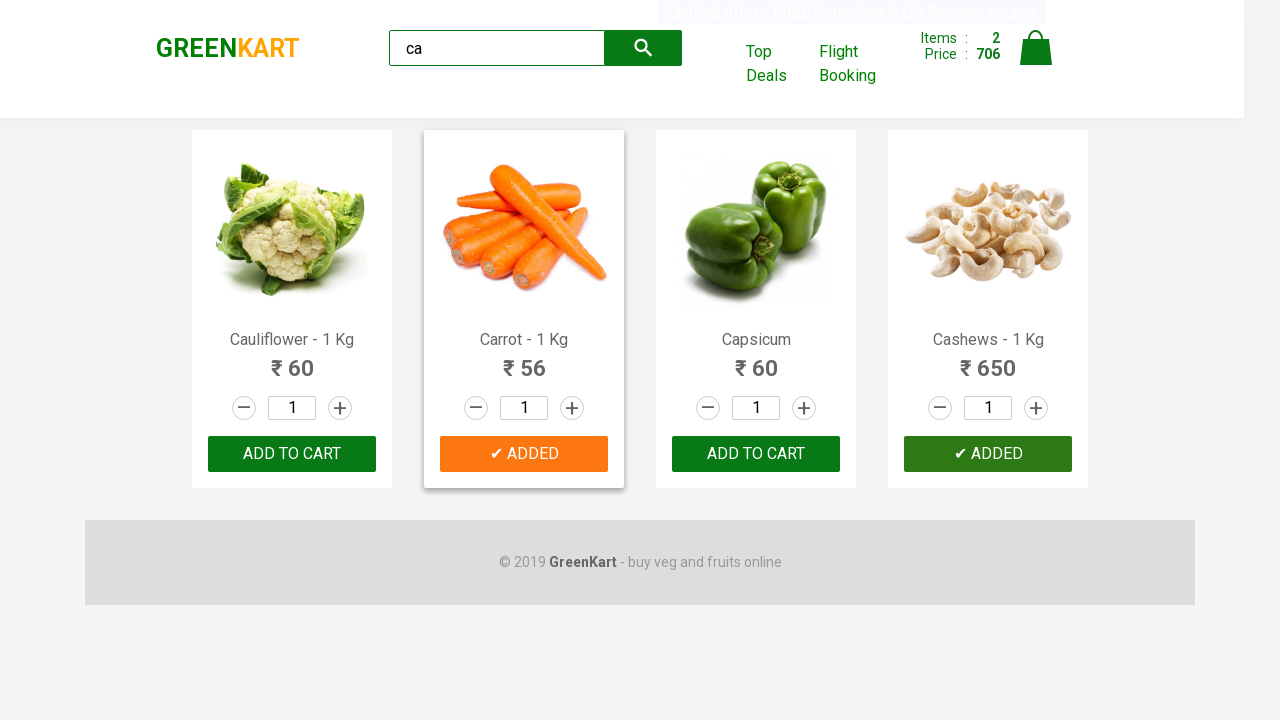

Clicked cart icon to view shopping cart at (1036, 59) on .cart-icon
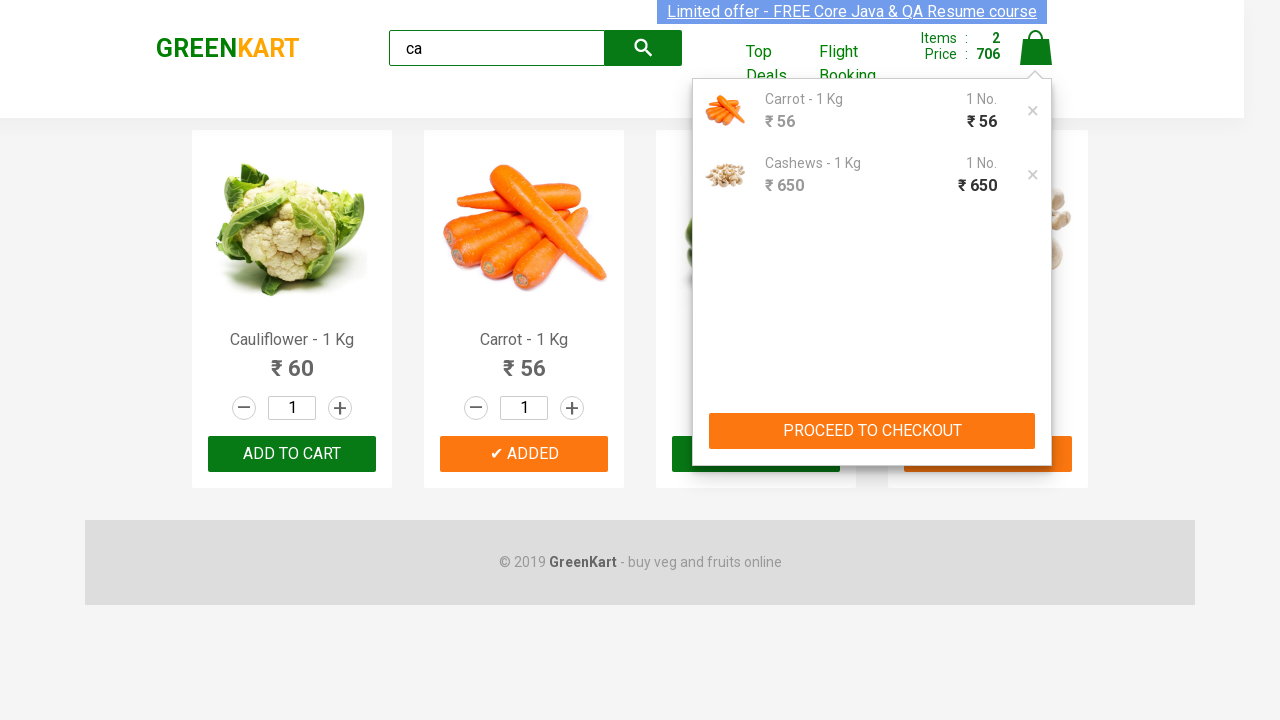

Clicked PROCEED TO CHECKOUT button to start checkout flow at (872, 431) on text=PROCEED TO CHECKOUT
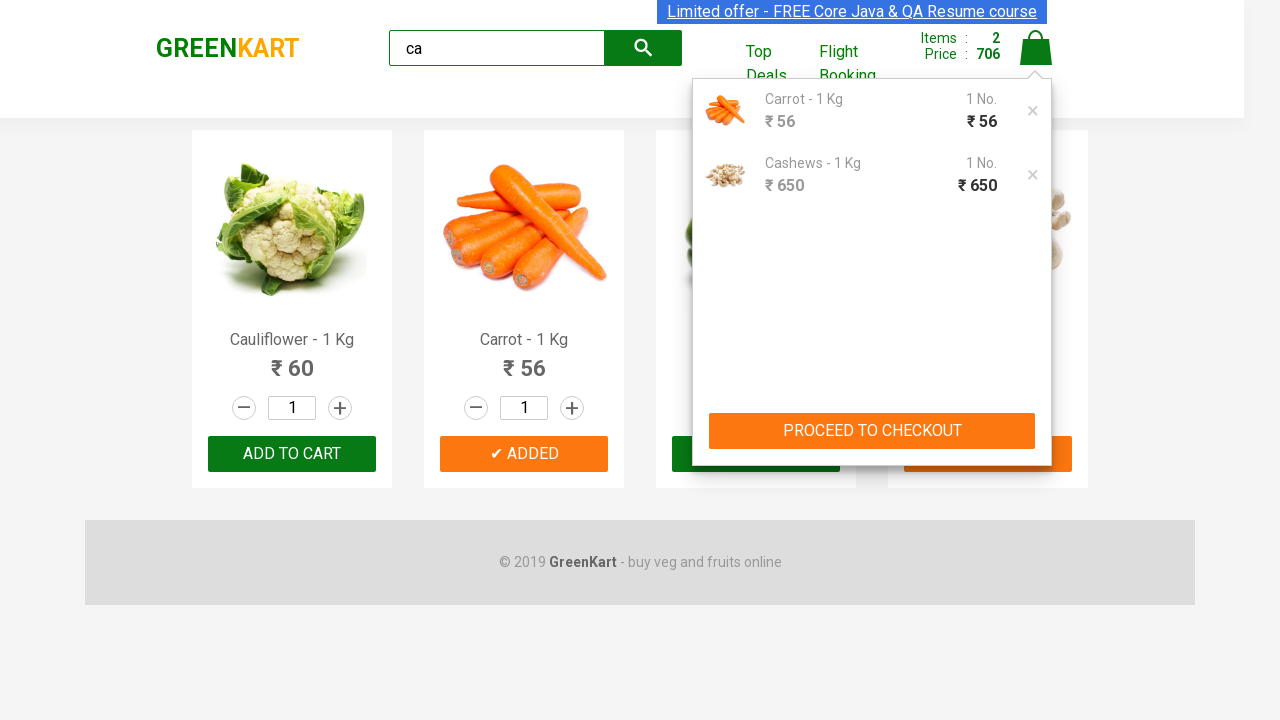

Clicked Place Order button to complete purchase at (1036, 491) on text=Place Order
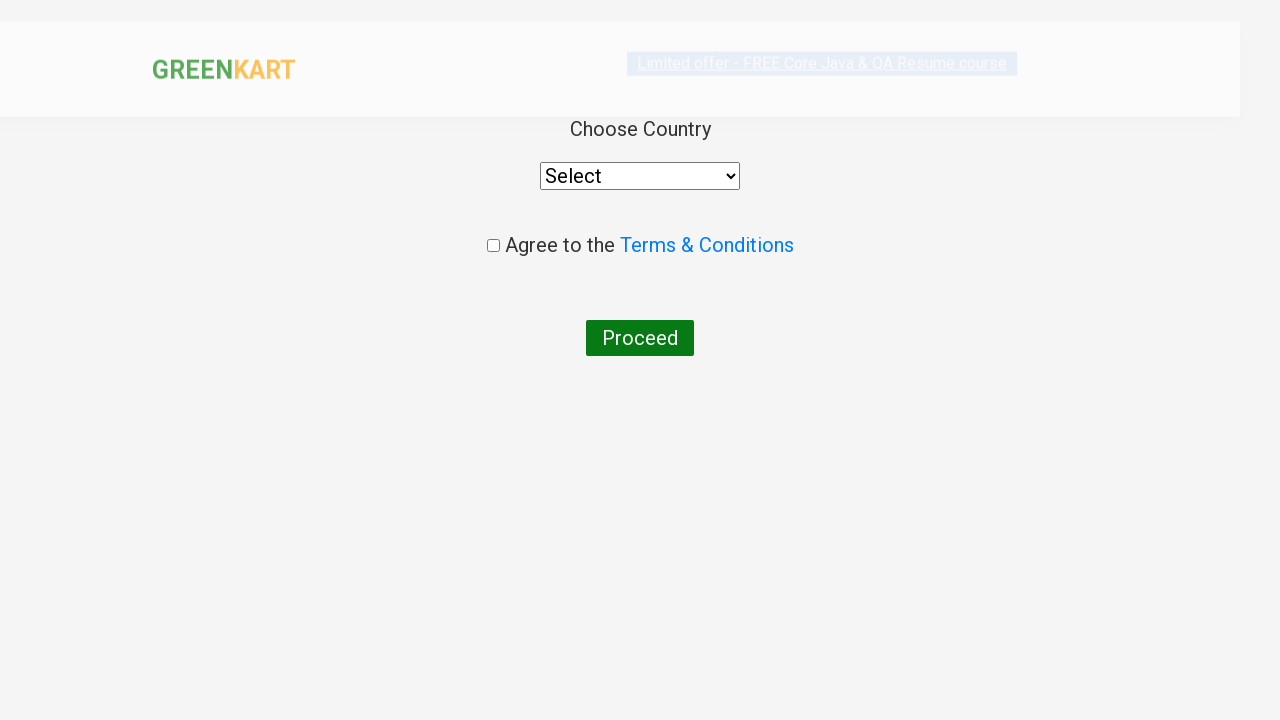

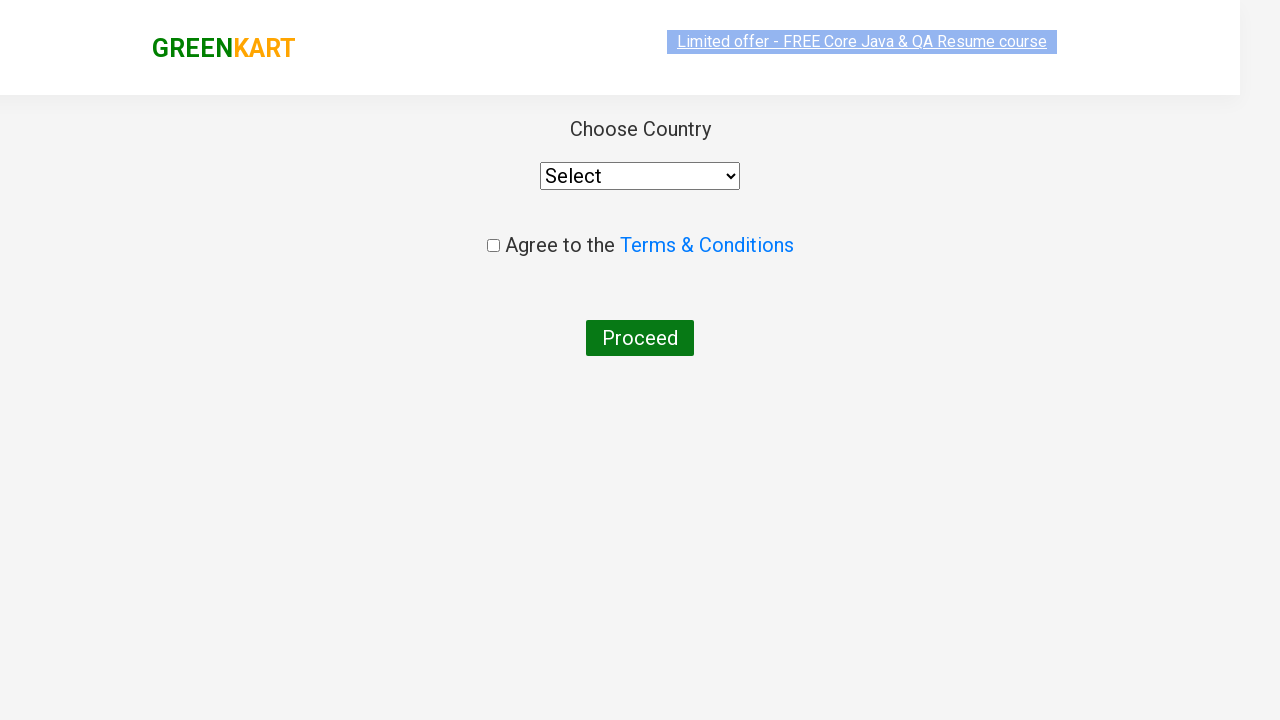